Tests prompt alert by clicking the prompt button, entering text, and accepting

Starting URL: https://demoqa.com/alerts

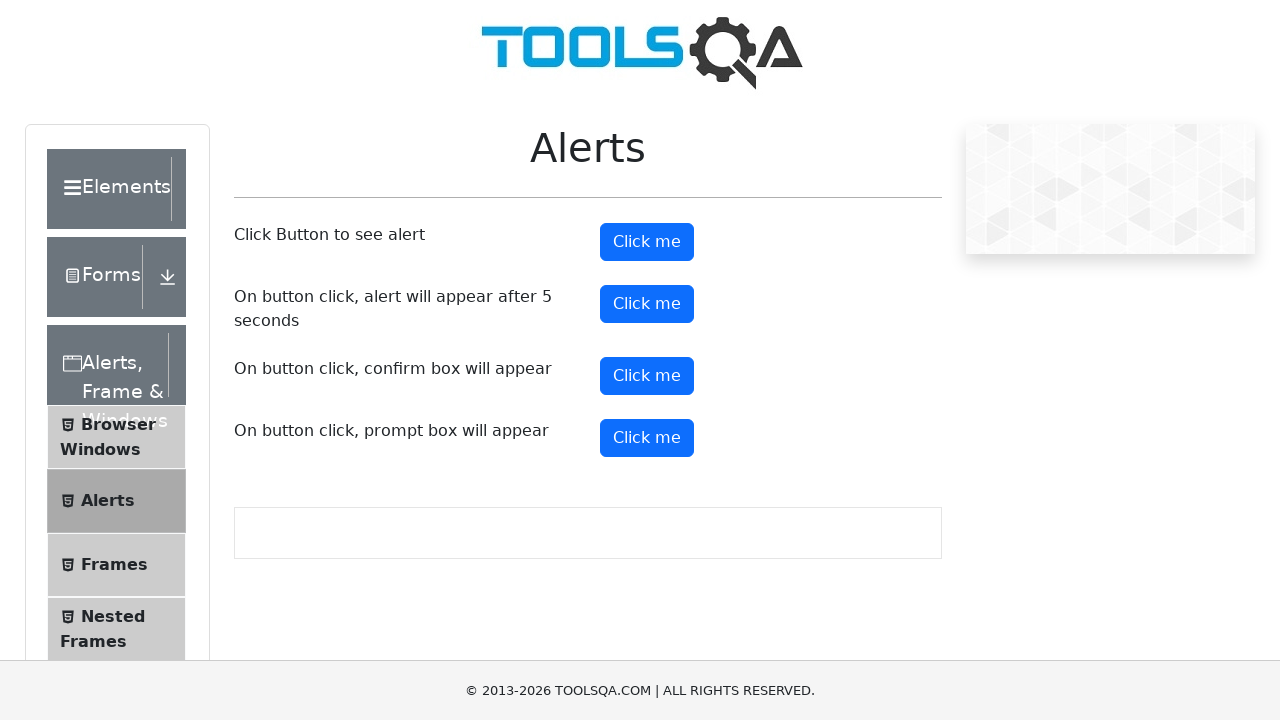

Set up dialog handler to accept prompt with text 'Marcus'
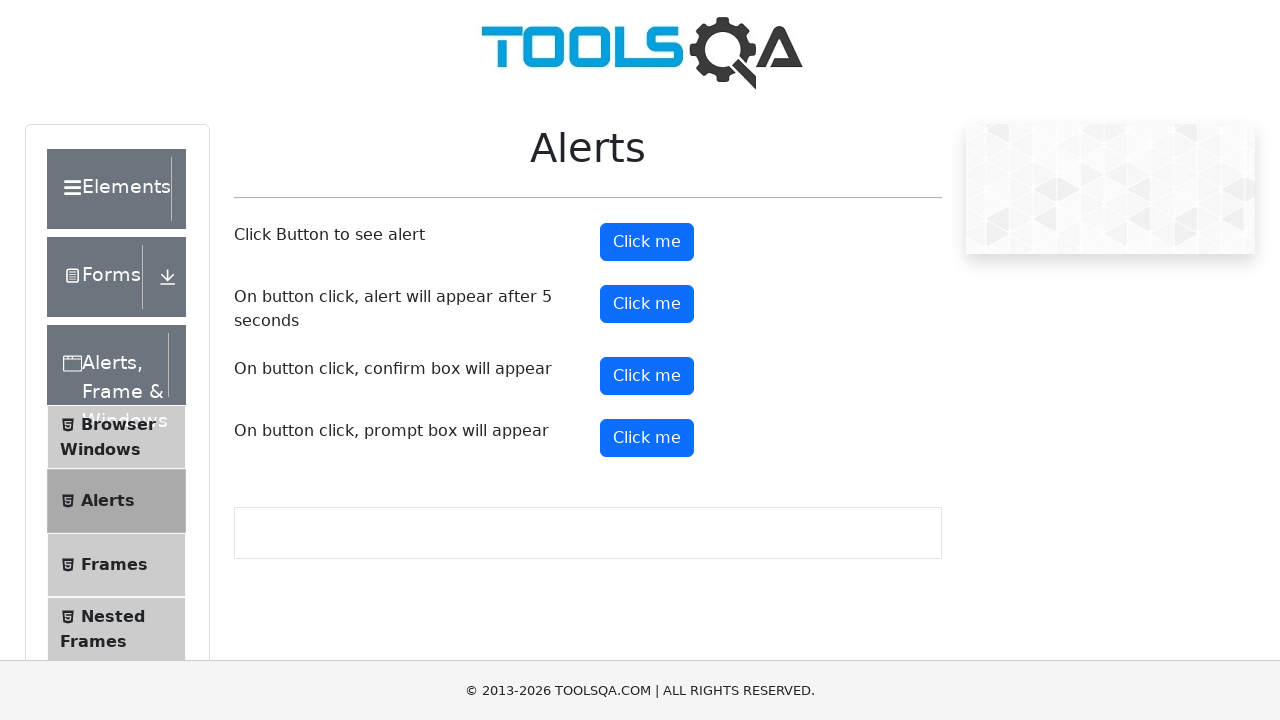

Clicked prompt button to trigger alert at (647, 438) on #promtButton
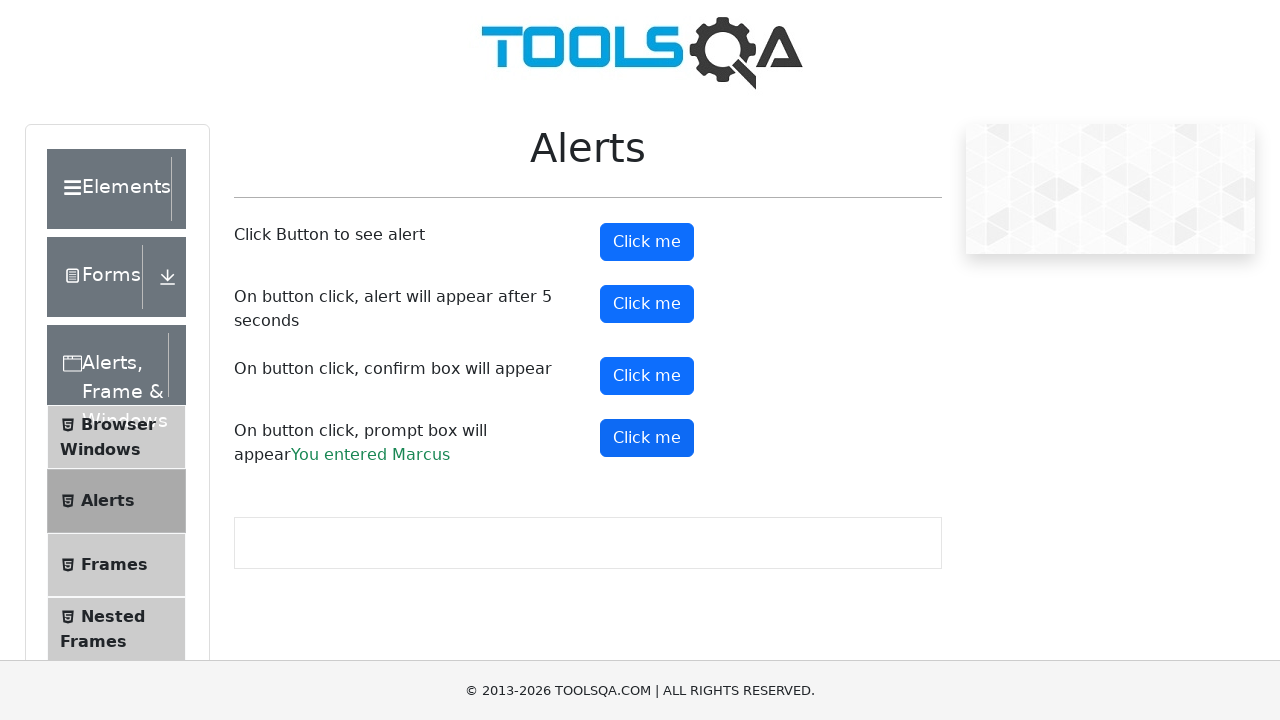

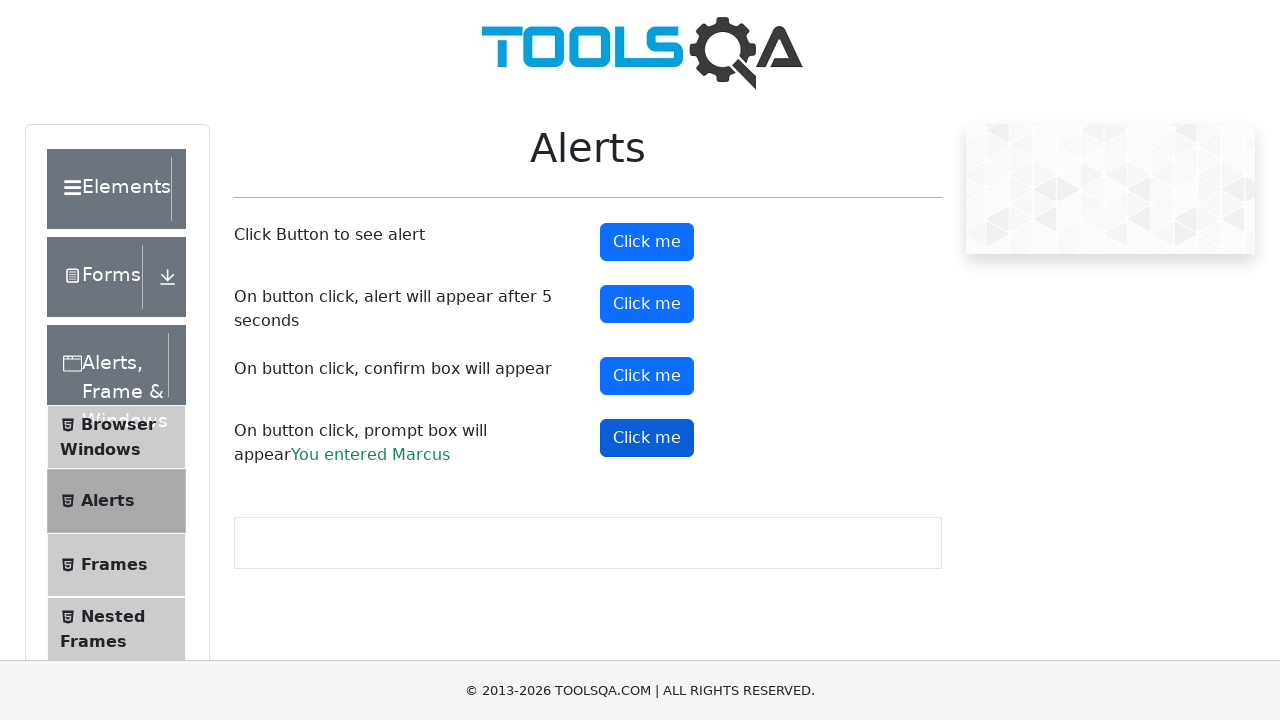